Tests file download functionality by clicking on a file link and verifying the download

Starting URL: https://the-internet.herokuapp.com/download

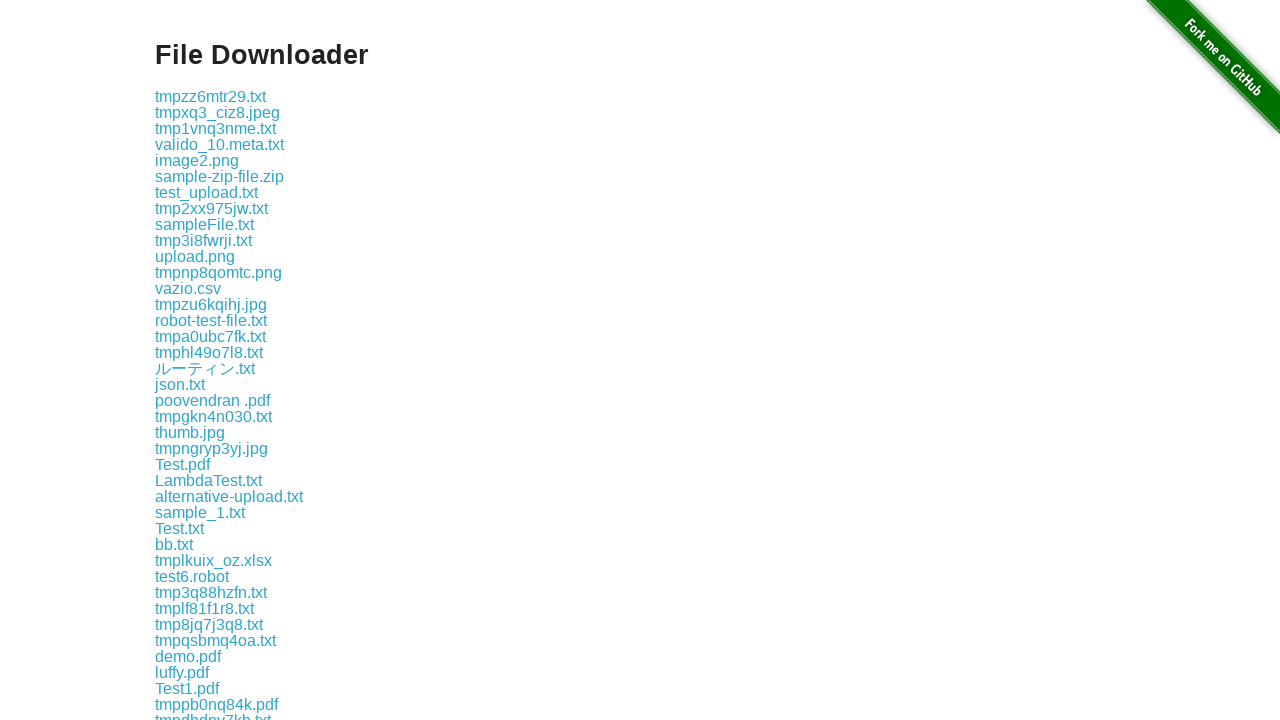

Clicked on LambdaTest.txt file link to initiate download at (208, 480) on text=LambdaTest.txt
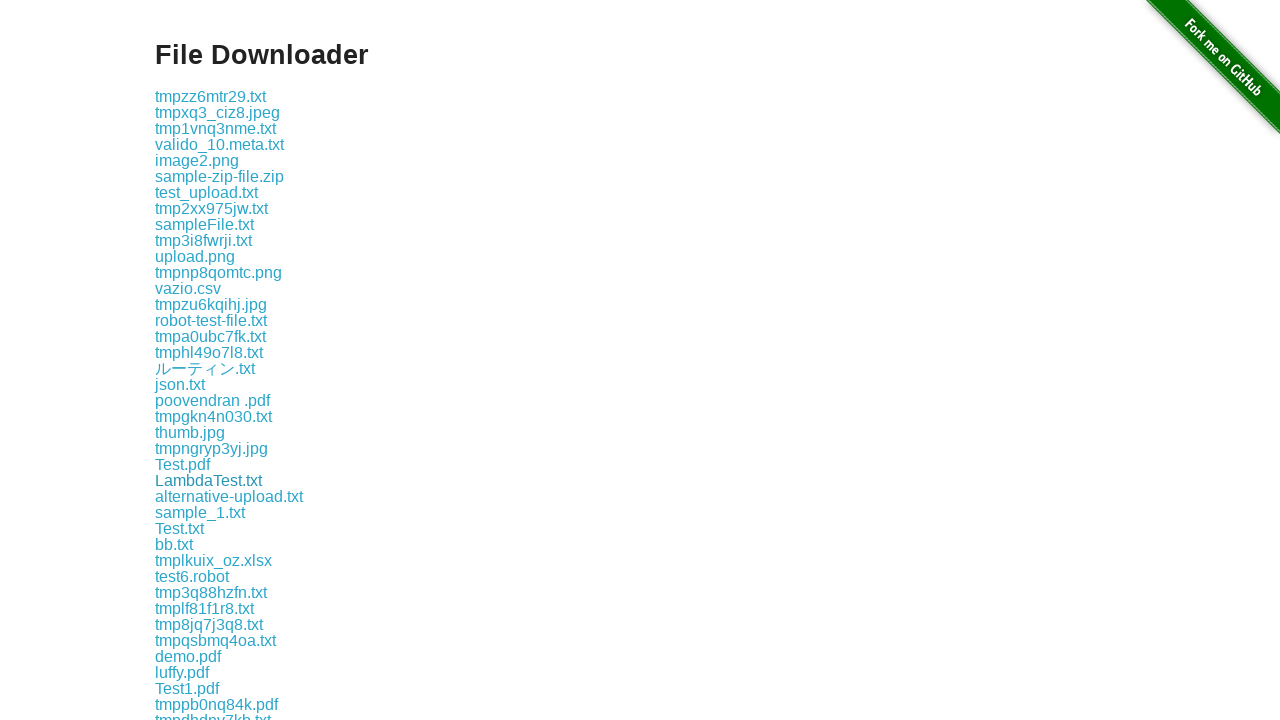

Waited 3 seconds for file download to complete
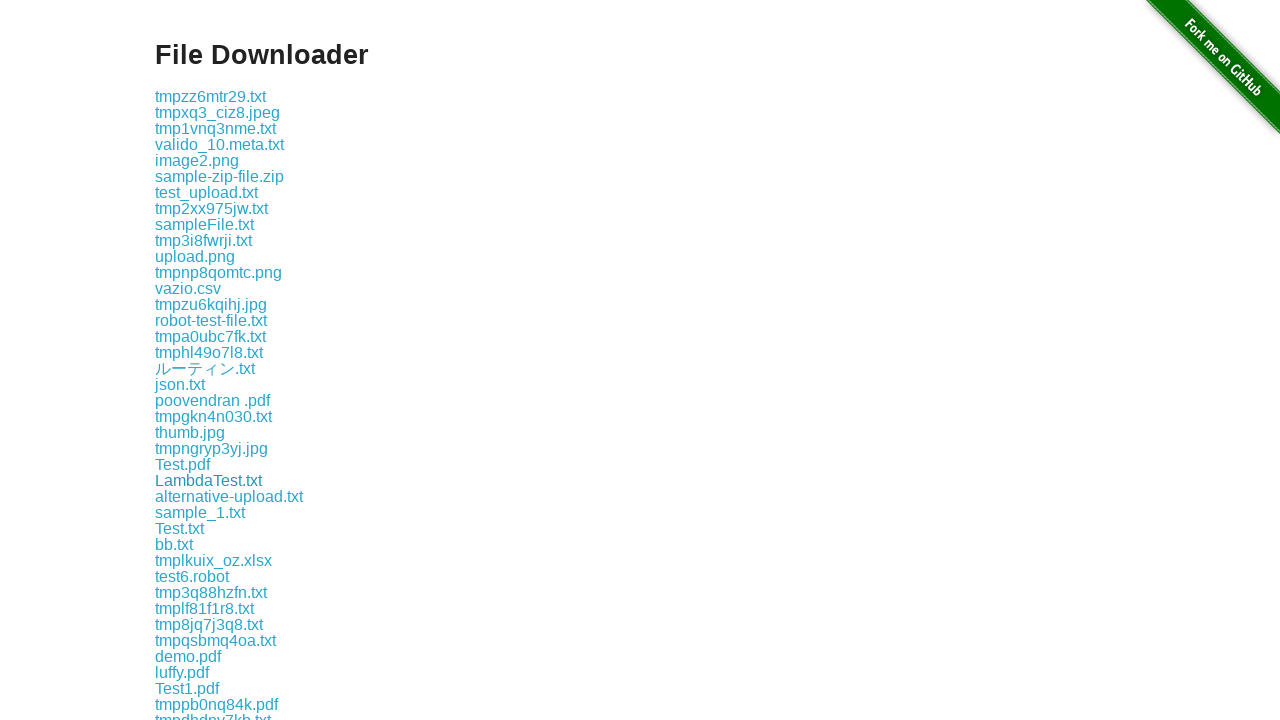

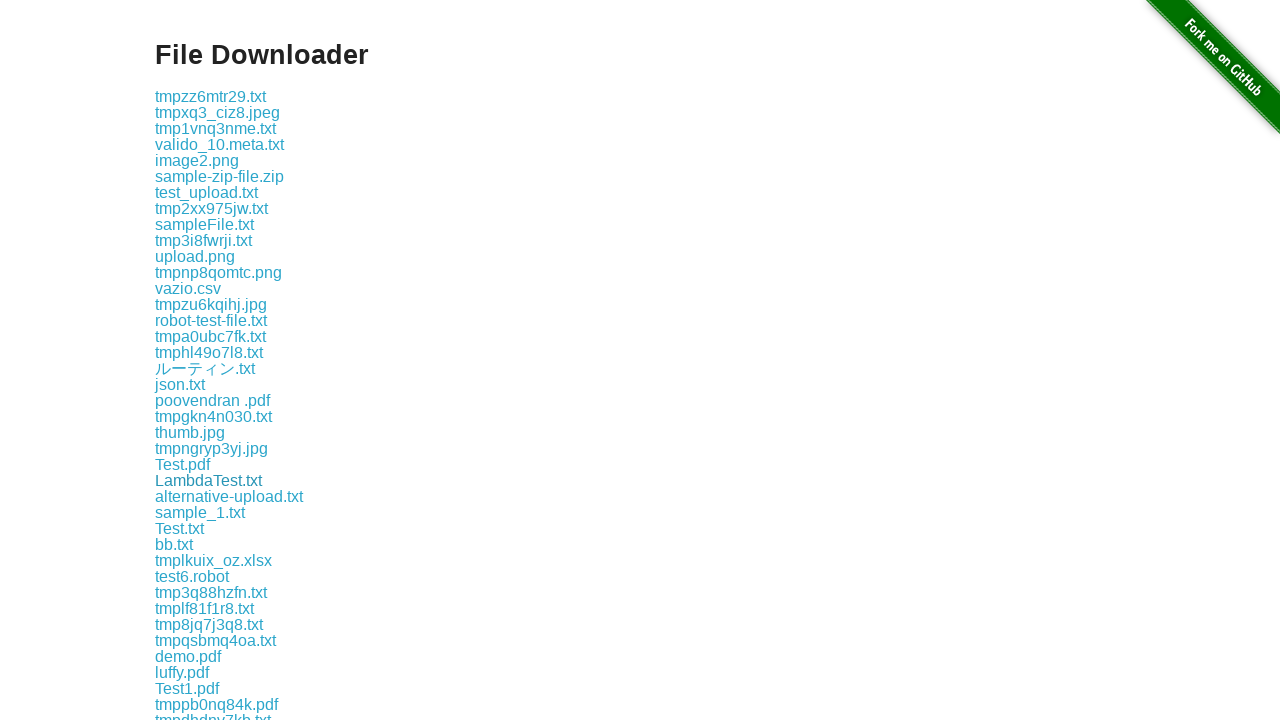